Navigates to SyntaxProjects website, clicks through to the simple form demo, enters text in a form field and clicks the show message button

Starting URL: http://syntaxprojects.com

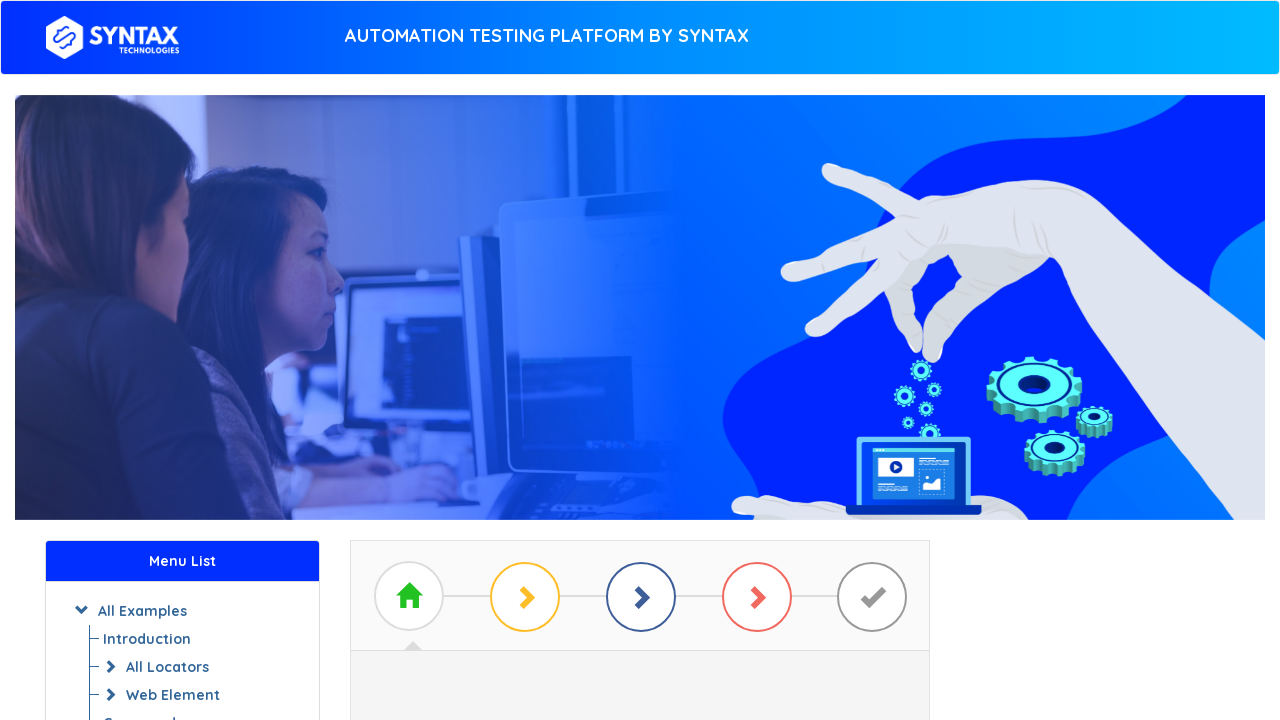

Navigated to SyntaxProjects website
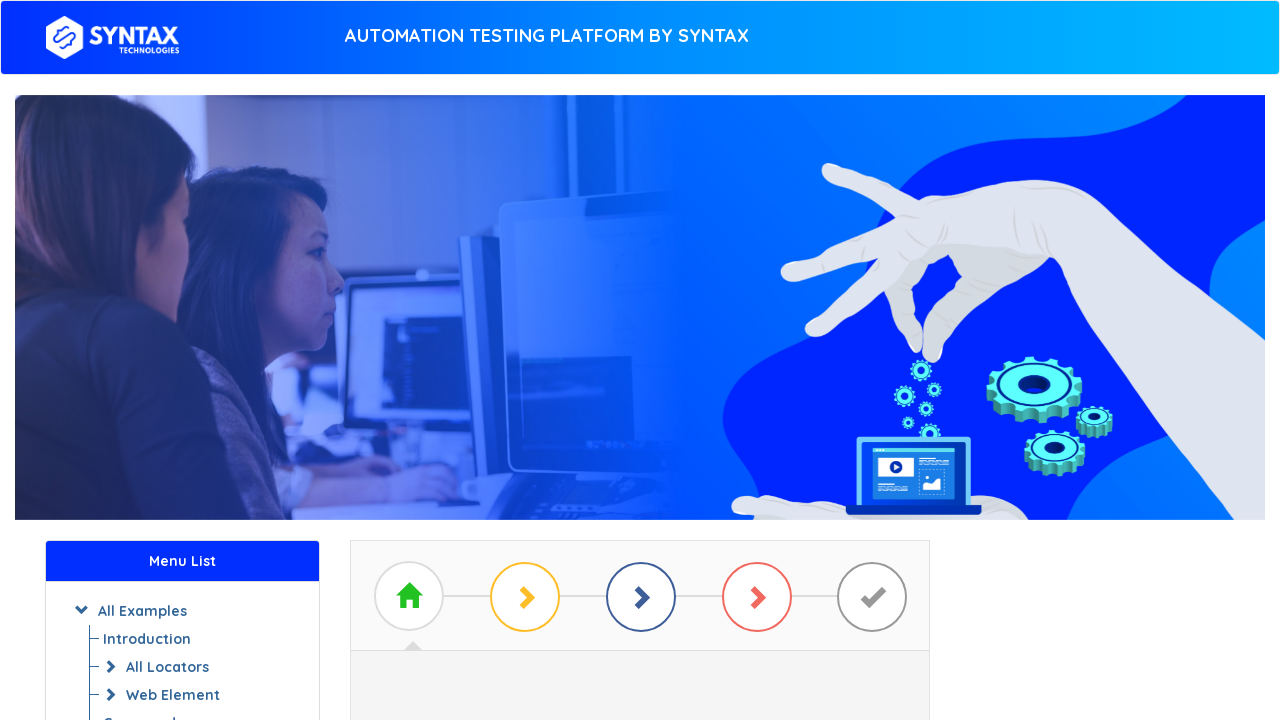

Clicked 'Start Practicing' button at (640, 372) on xpath=//a[contains(@id, 'btn_basic_example')]
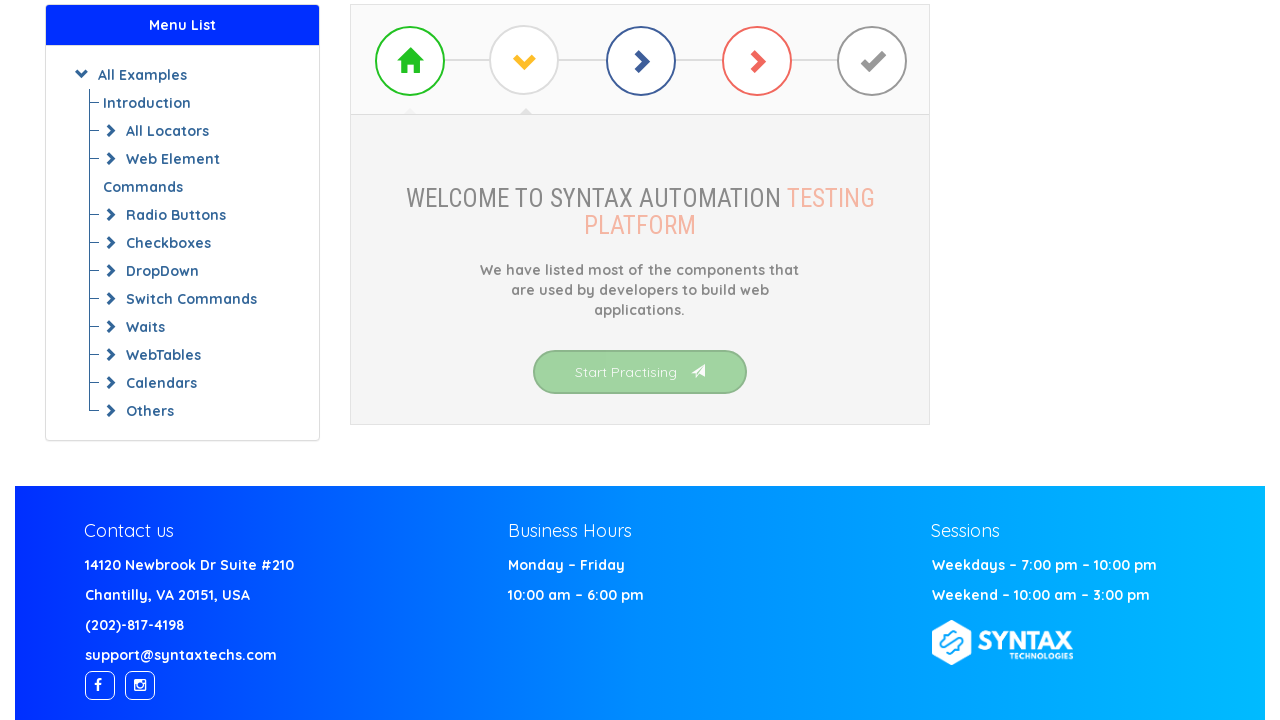

Clicked 'Simple Form Demo' link to navigate to simple form demo at (640, 373) on xpath=//a[text()='Simple Form Demo' and @class='list-group-item']
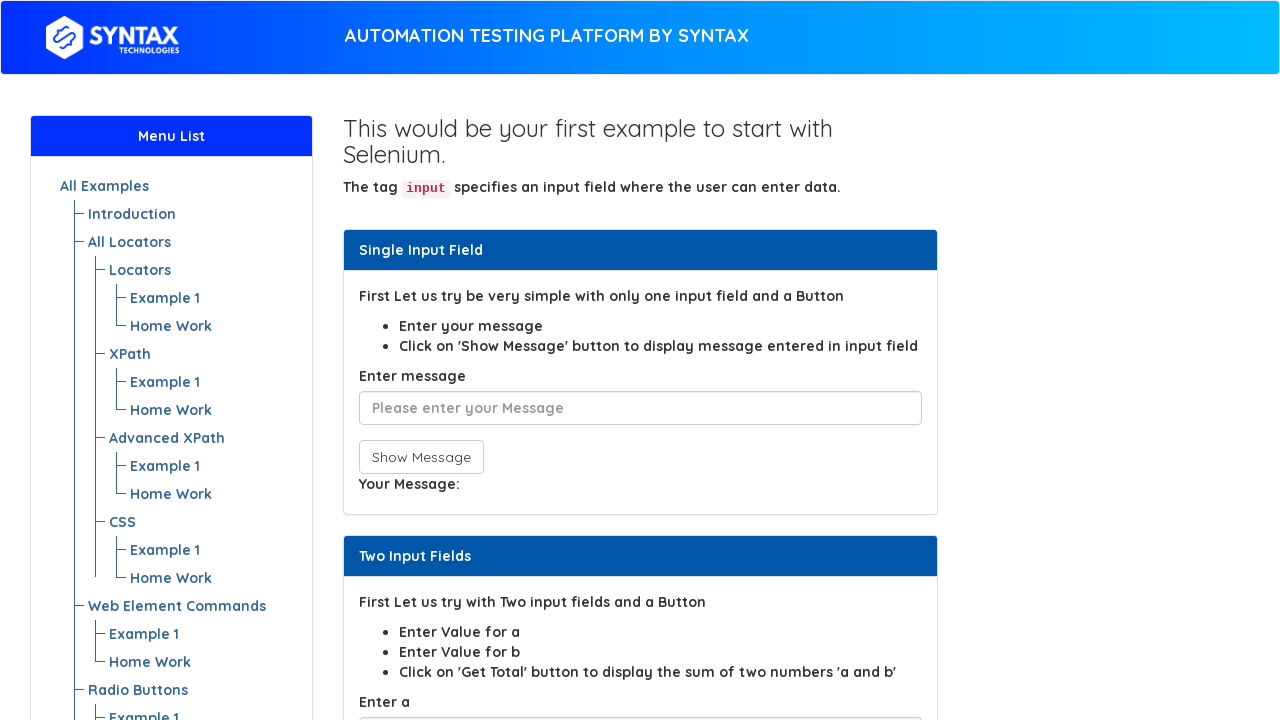

Entered 'Hello_World' in the form input field on //input[contains(@placeholder, 'Please')]
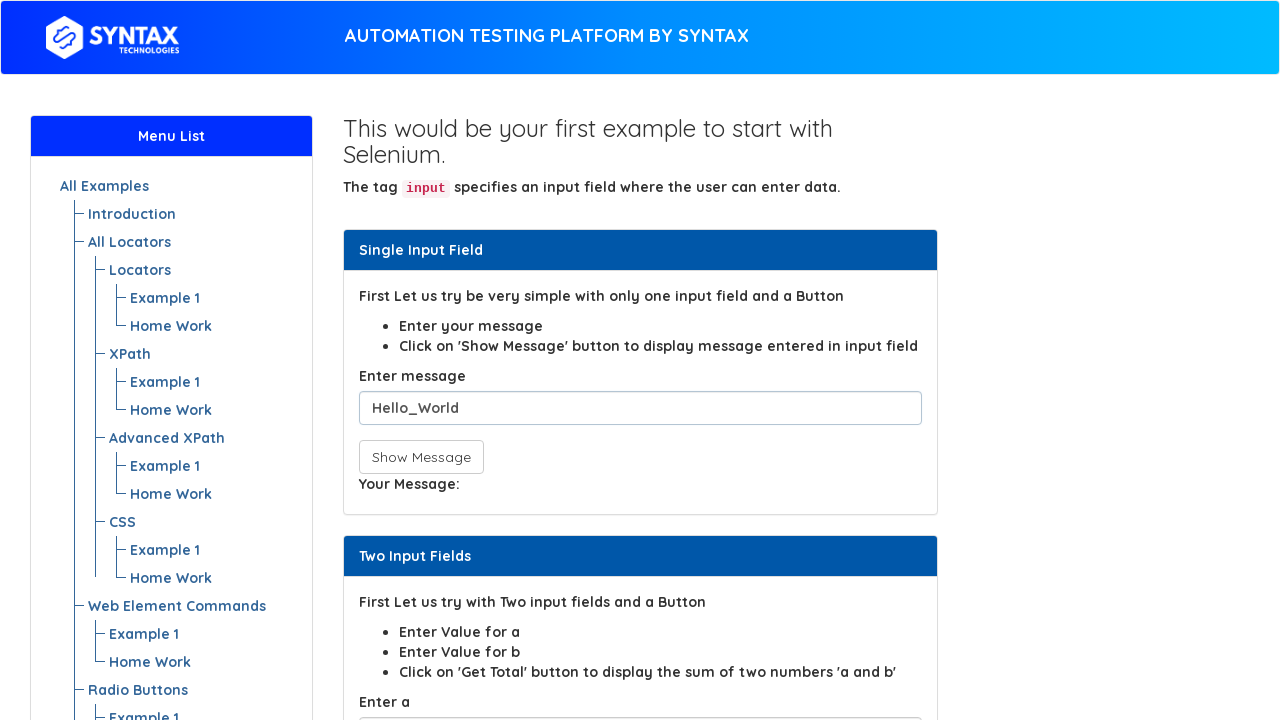

Clicked 'Show Message' button to display the entered text at (421, 457) on xpath=//button[contains(@onclick, 'showInput')]
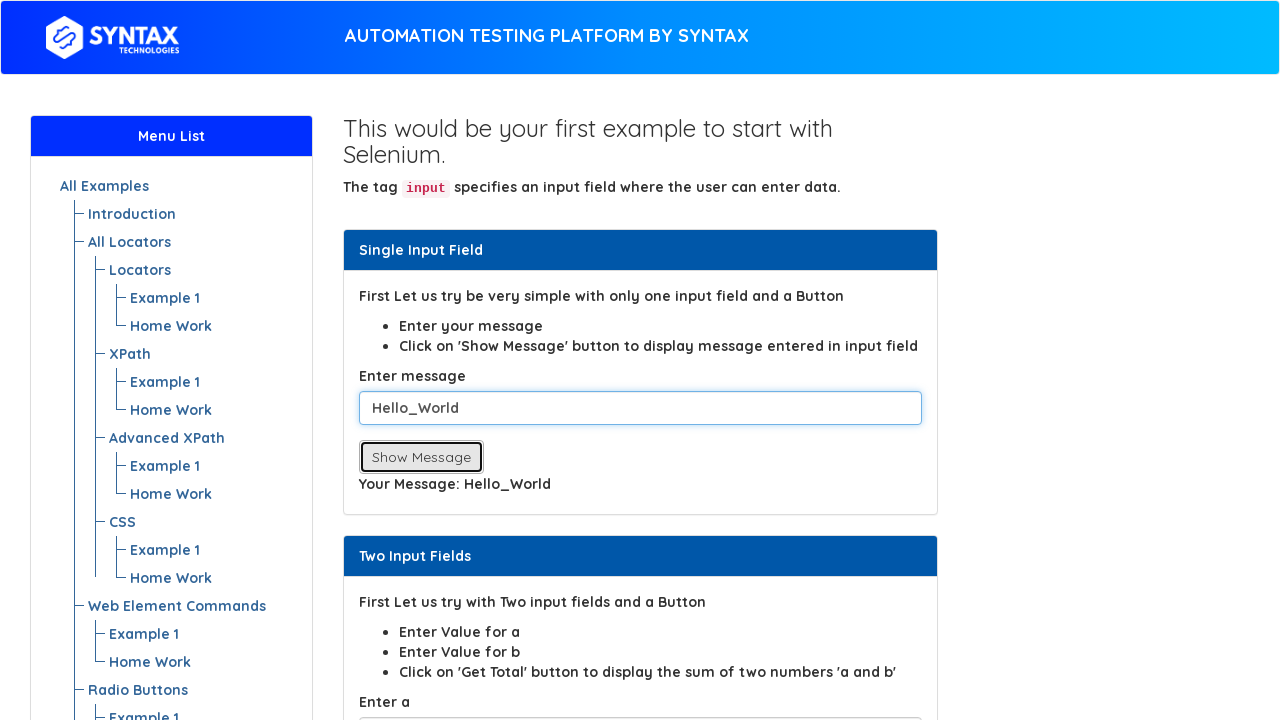

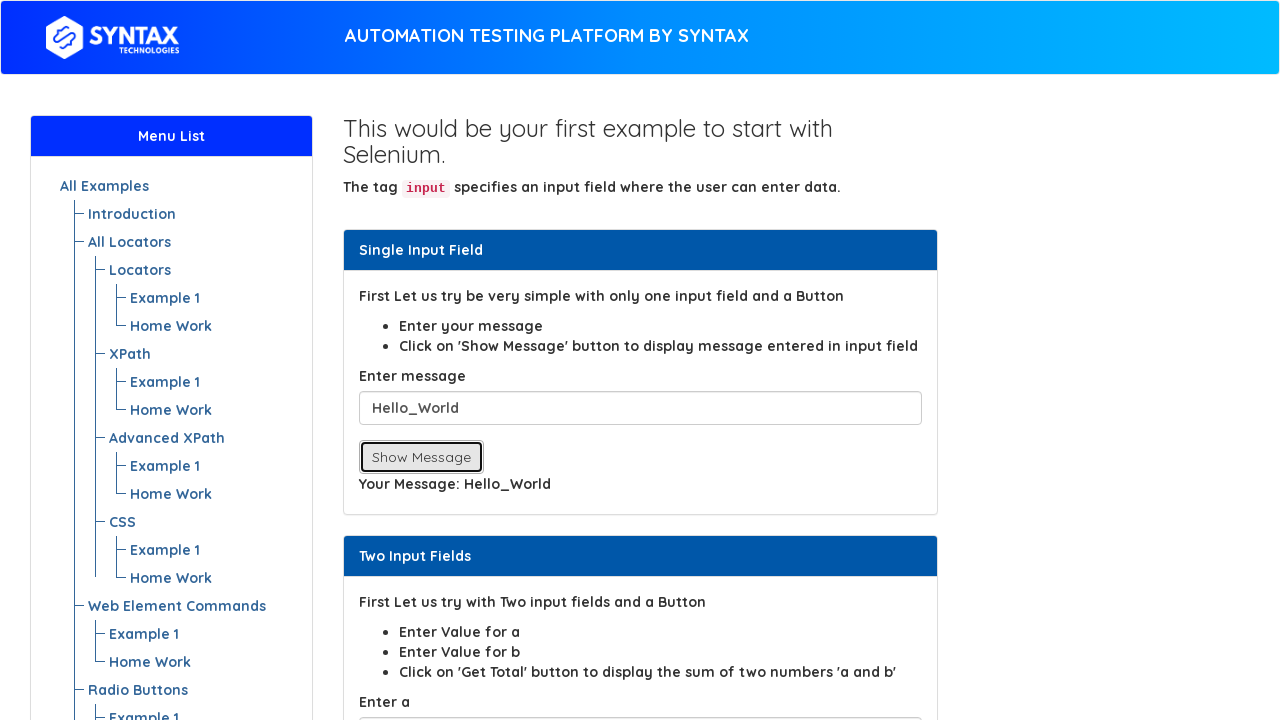